Tests that required fields have the required attribute and form validation triggers when submitting with empty fields.

Starting URL: https://demo.automationtesting.in/Register.html

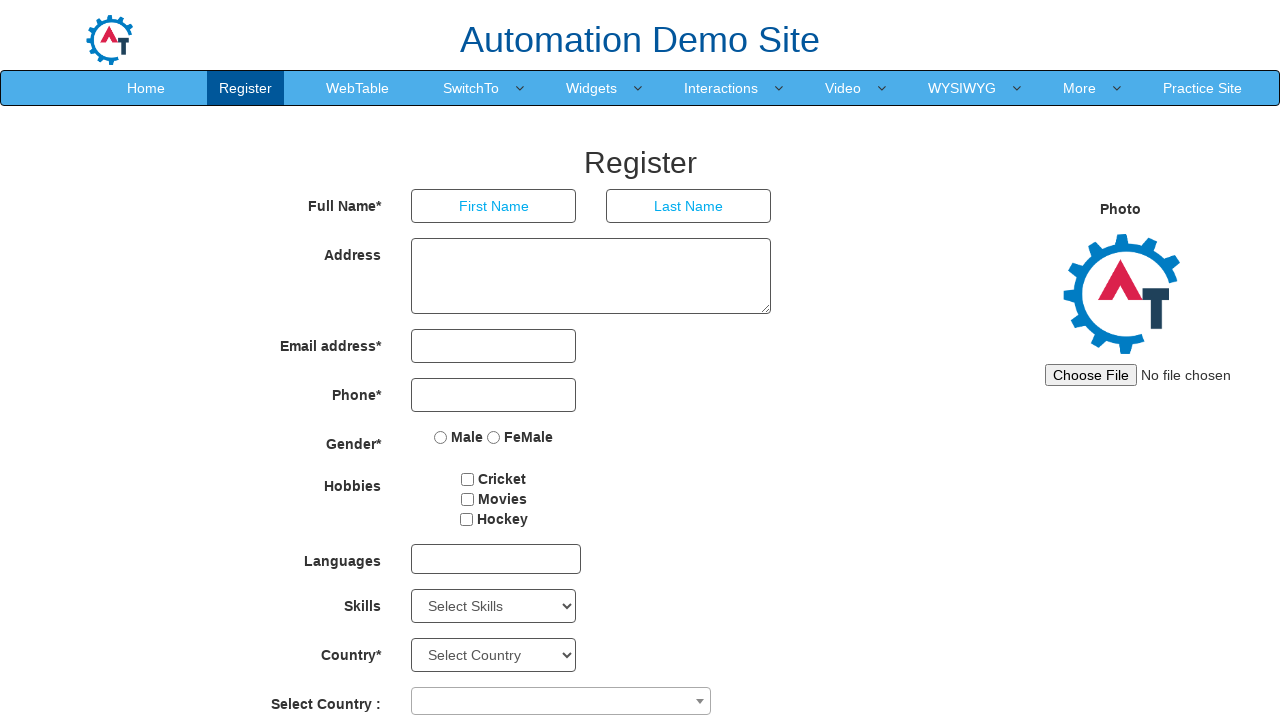

Clicked submit button without filling any fields at (572, 623) on #submitbtn
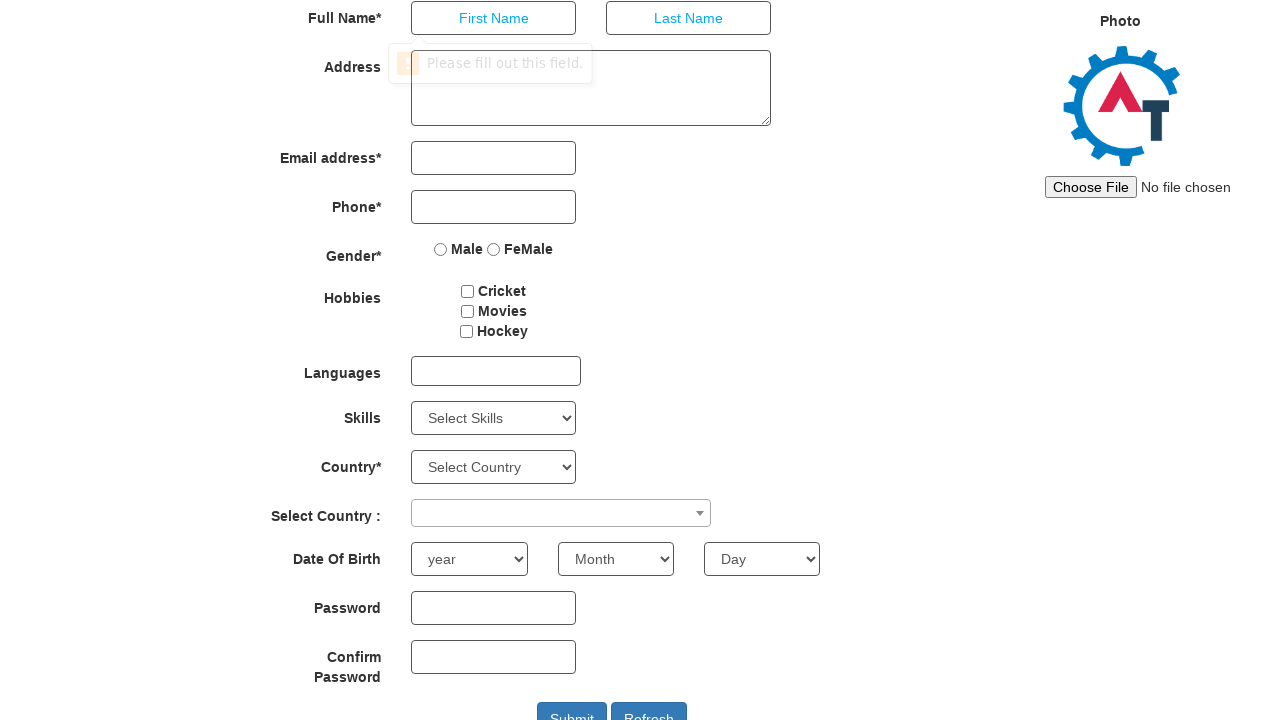

Verified First Name field exists with required attribute
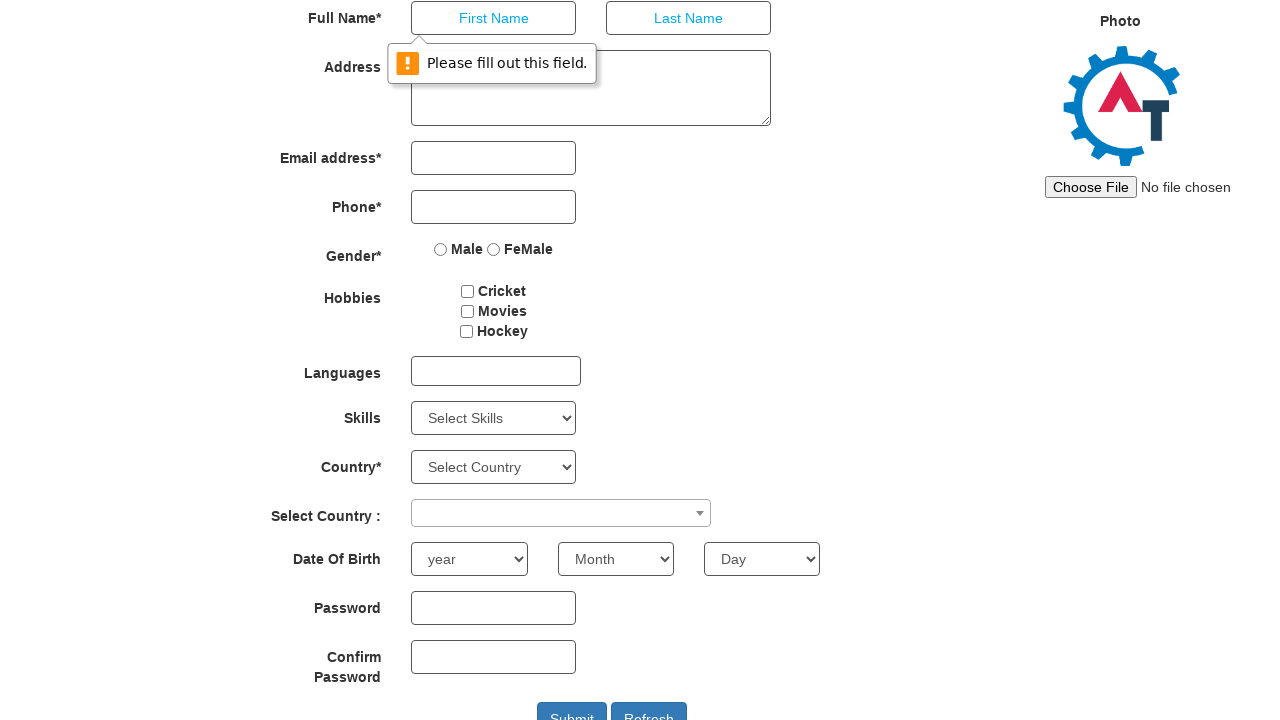

Verified Last Name field exists with required attribute
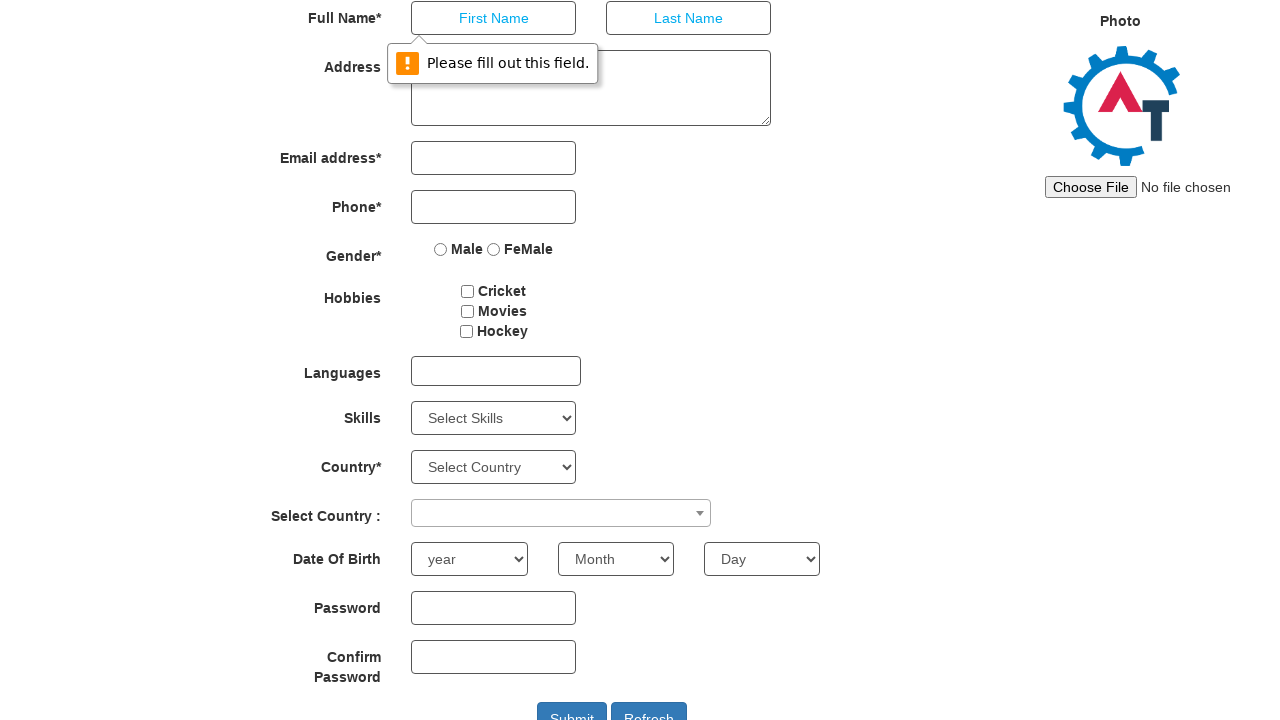

Verified Email Address field exists with required attribute
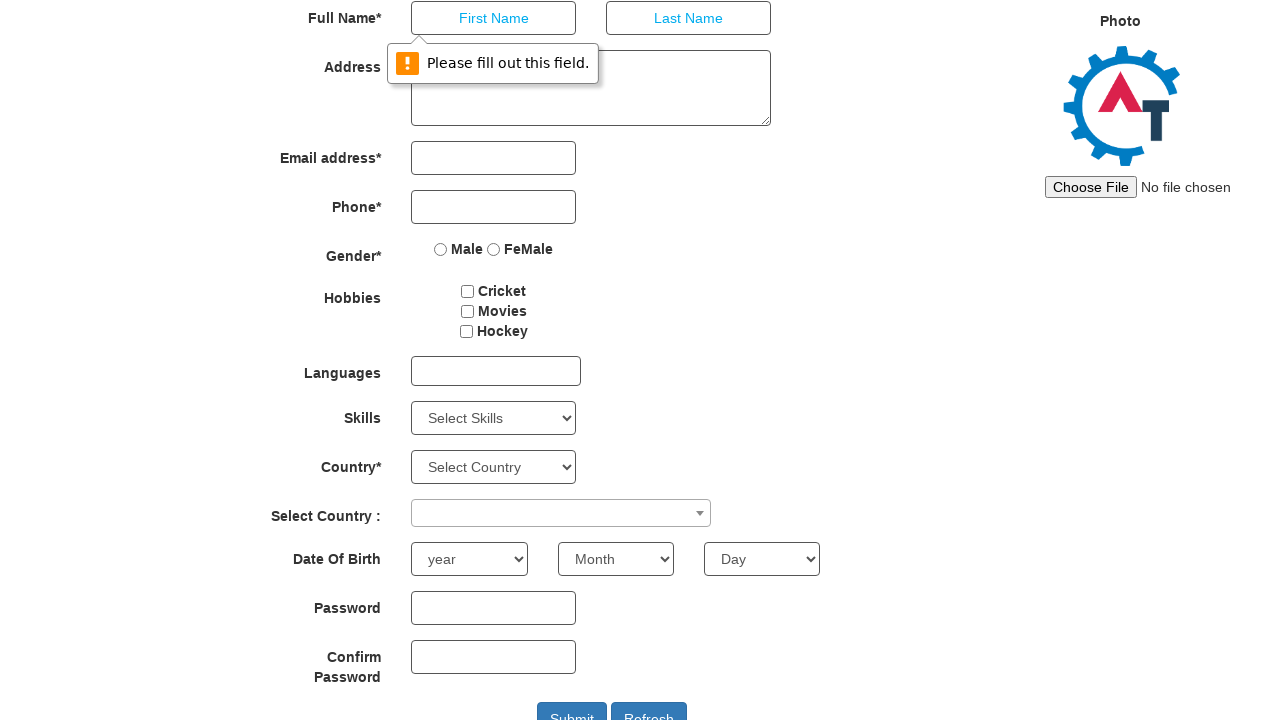

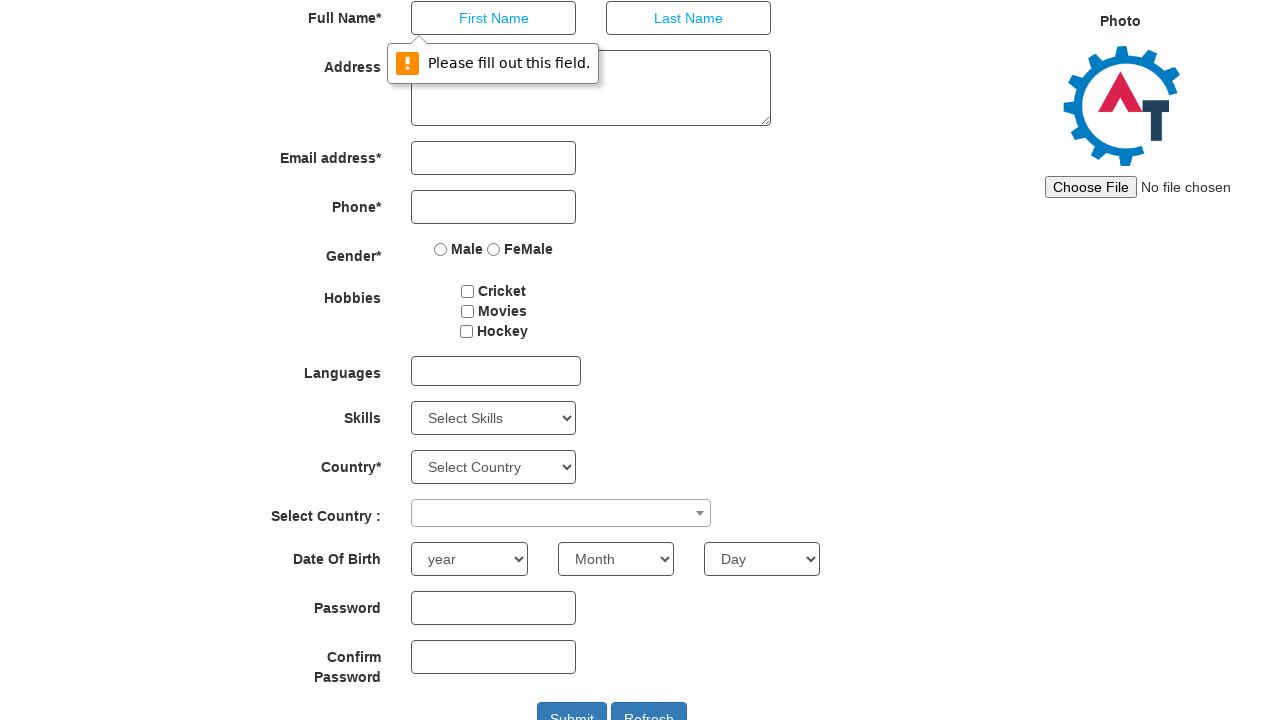